Tests an email subscription form by filling in a randomly generated email address, submitting the form, and verifying a success notification appears.

Starting URL: https://thexplorer.vercel.app/

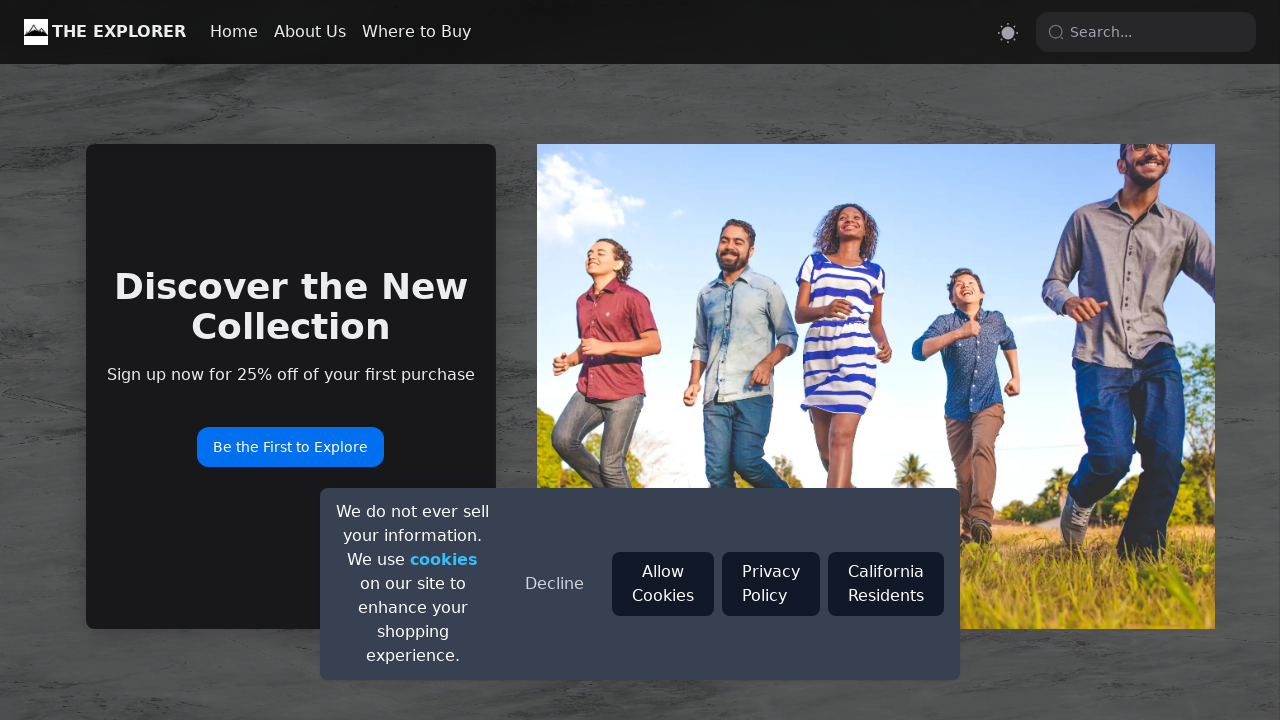

Filled email field with randomly generated email: test_g26xu6qas1xm@gmail.com on input[type="email"]
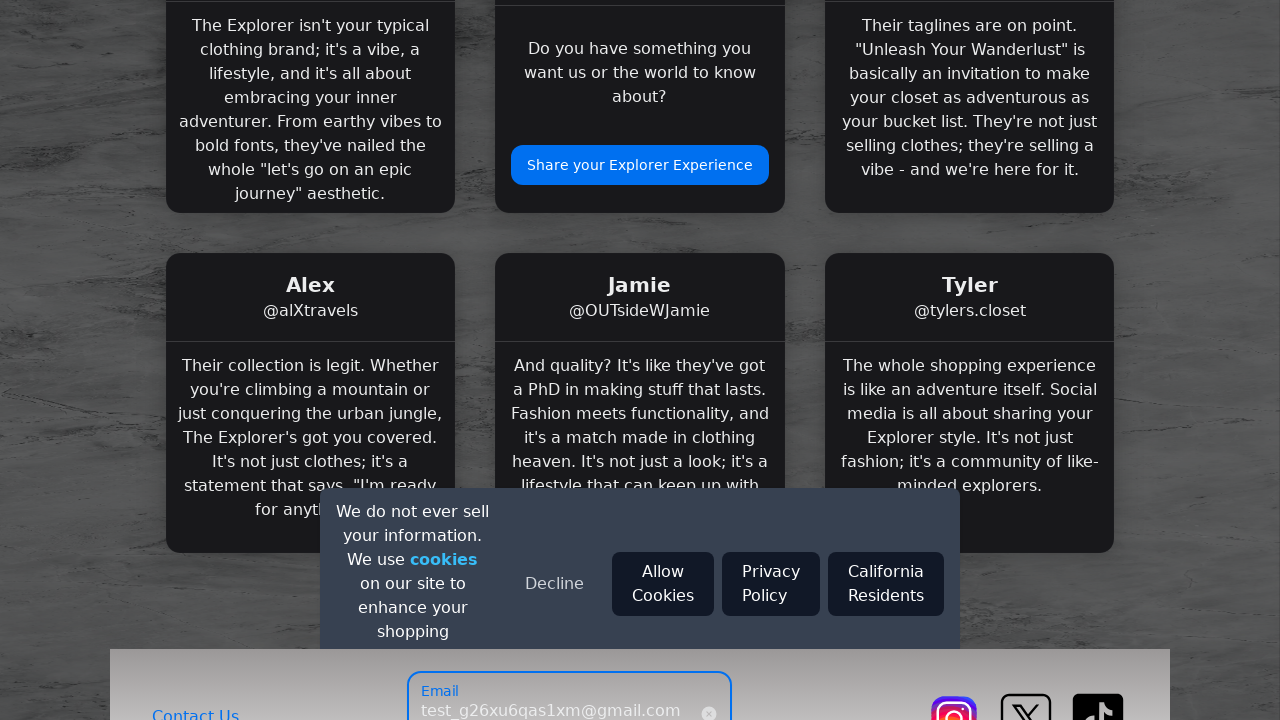

Clicked submit button to submit email subscription form at (470, 630) on button[type="submit"]
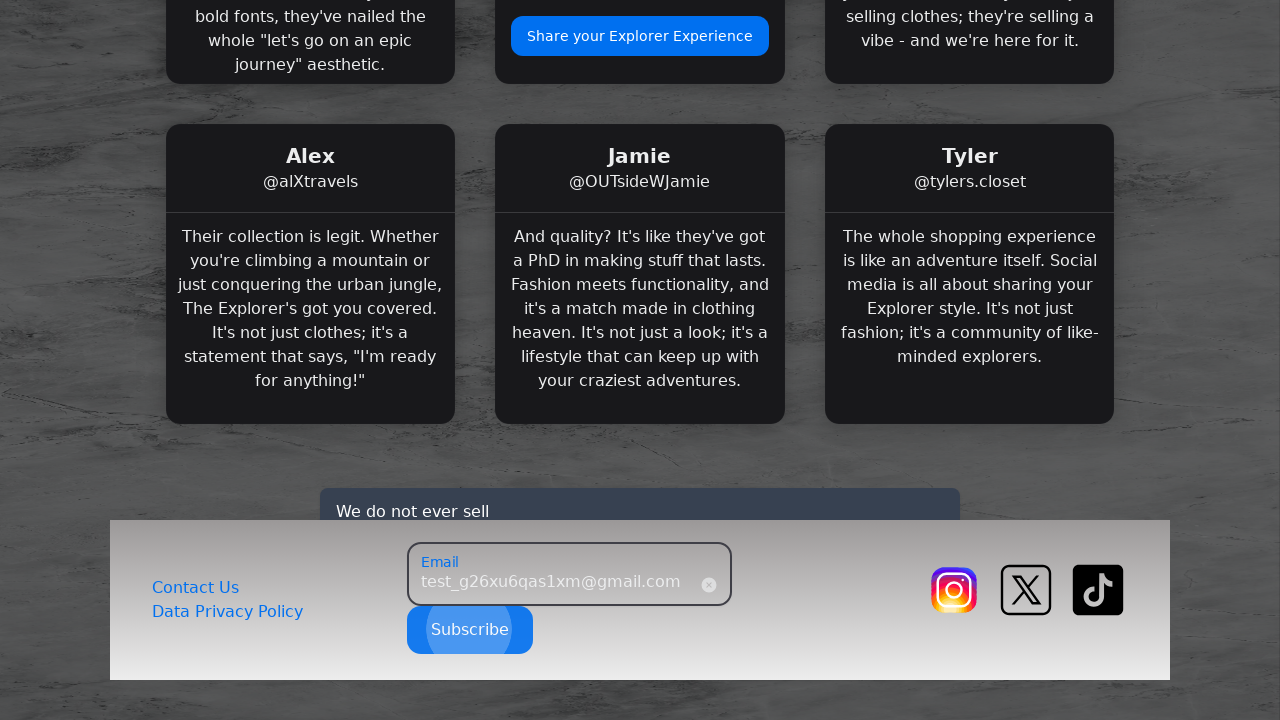

Verified success notification appeared with text 'Subscribed successfully!'
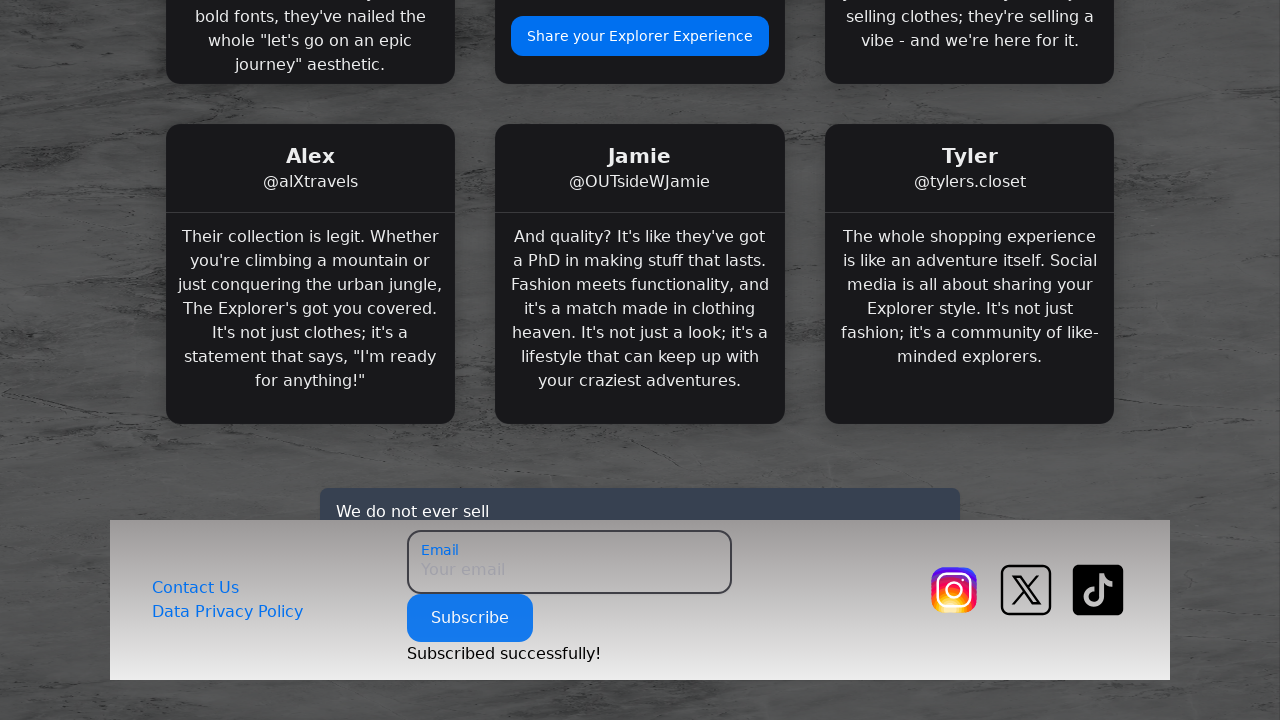

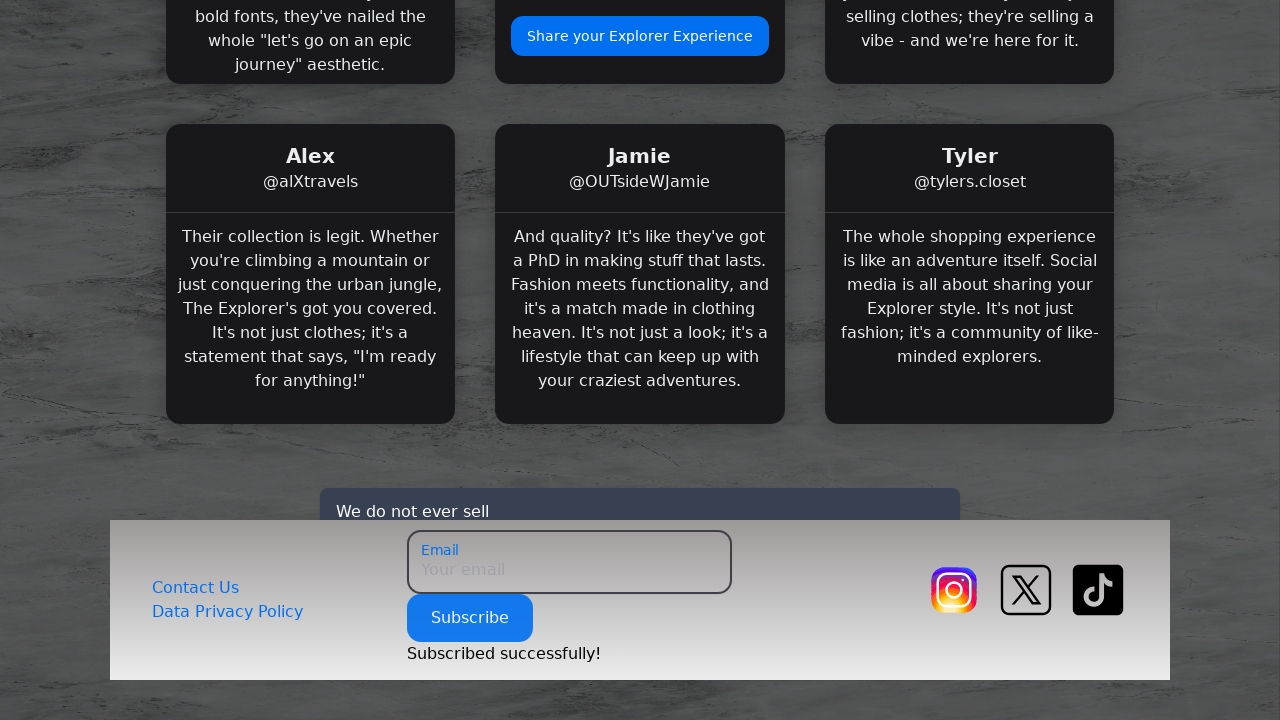